Tests handling of new browser tabs by clicking a button that opens a new tab, switching to it, verifying the URL, then closing and switching back to the original tab

Starting URL: https://practice-automation.com/window-operations/

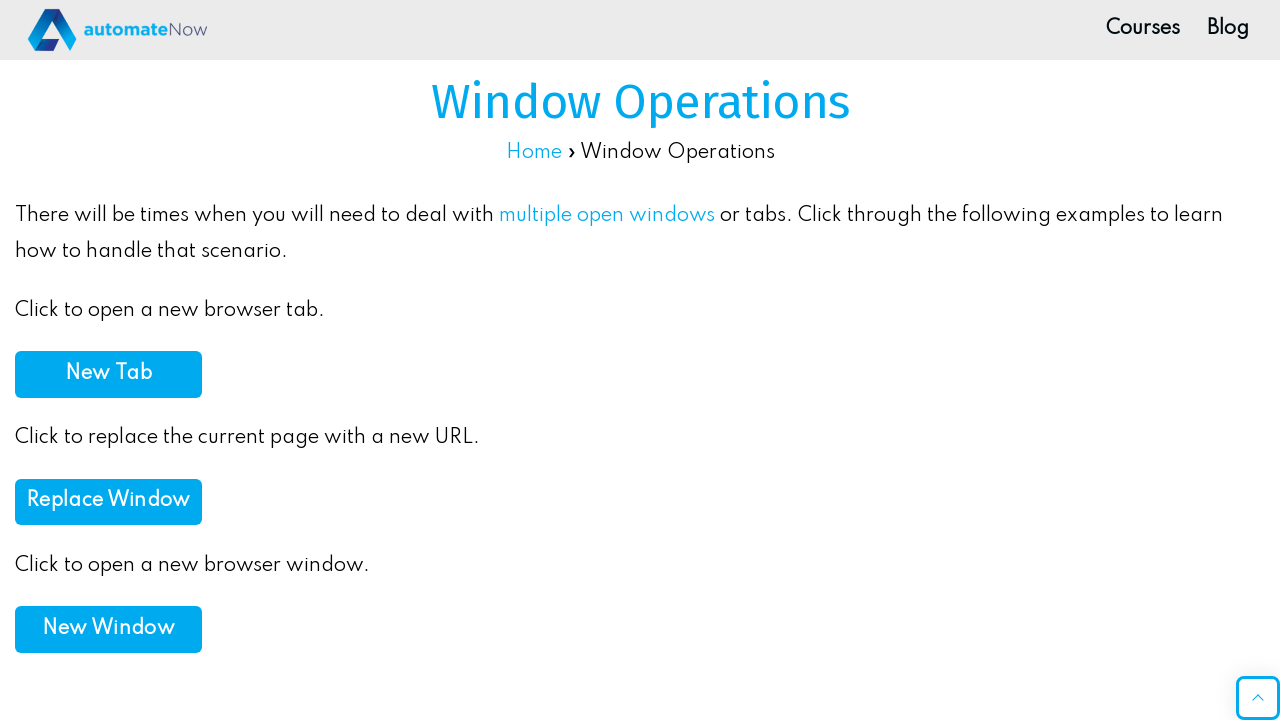

Clicked the 'New Tab' button at (108, 374) on xpath=//*[@id='post-1147']/div/p[3]/button
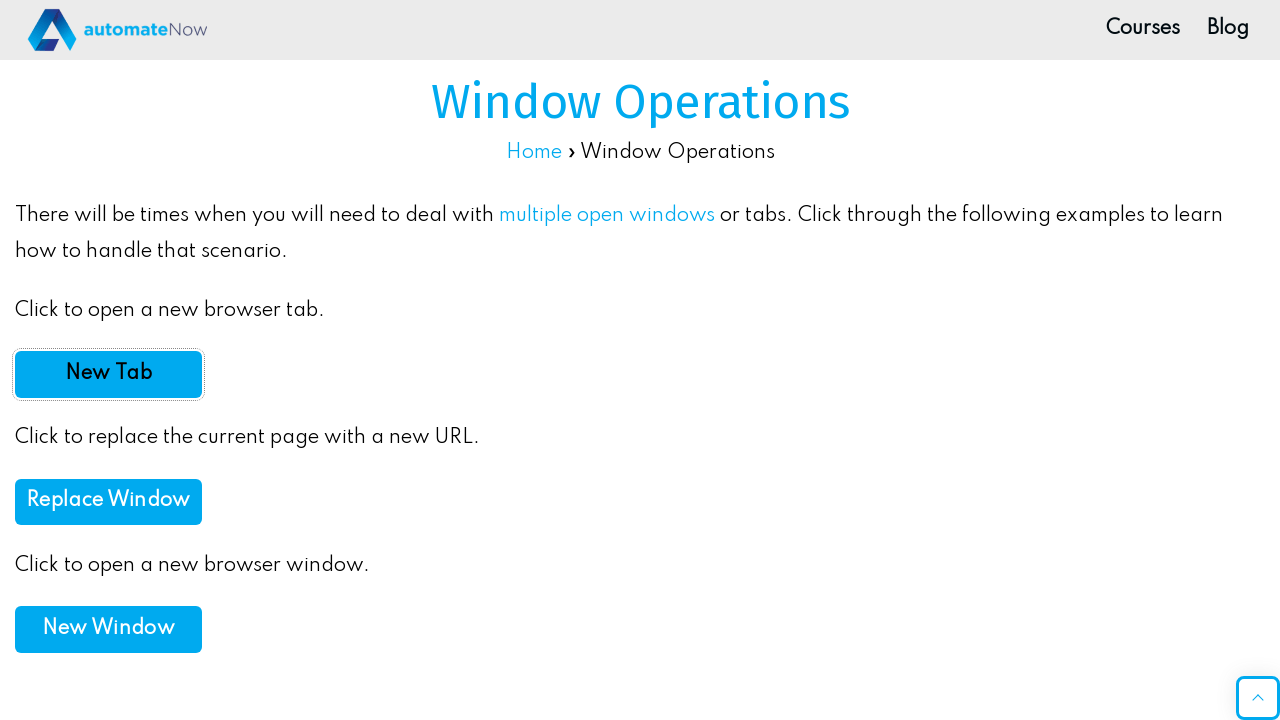

New tab opened after clicking button at (108, 374) on xpath=//*[@id='post-1147']/div/p[3]/button
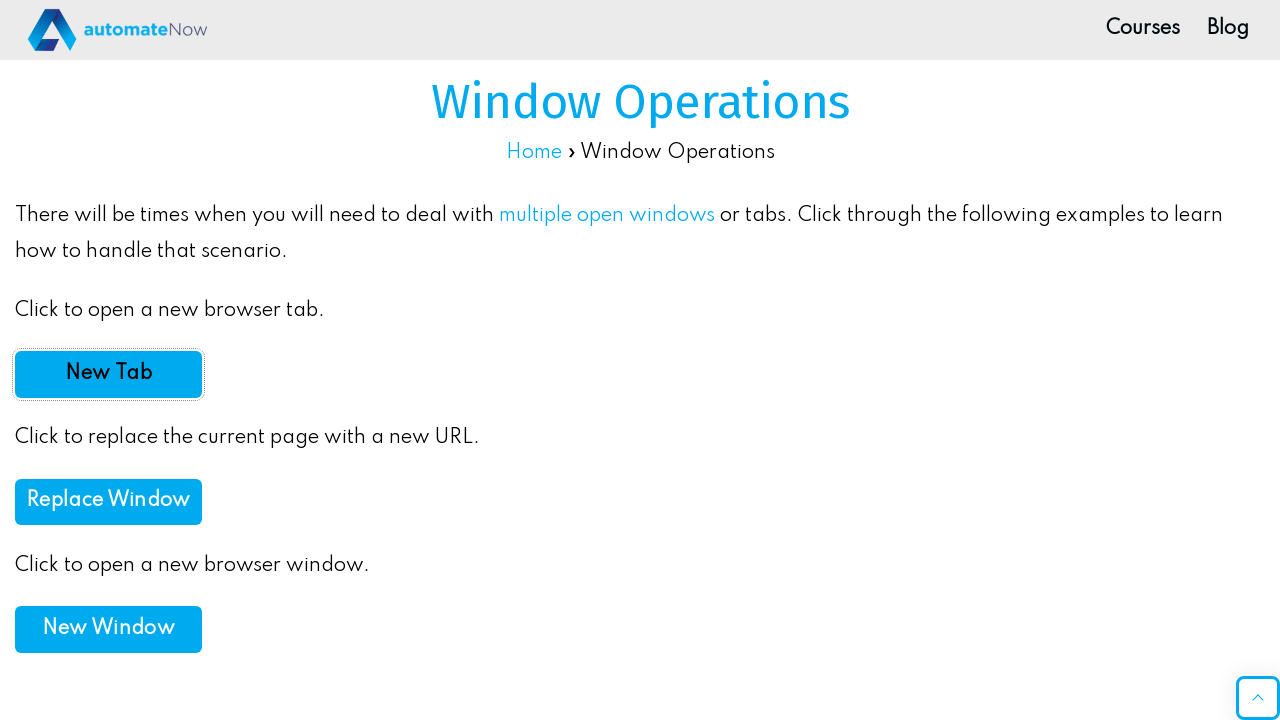

New tab page fully loaded
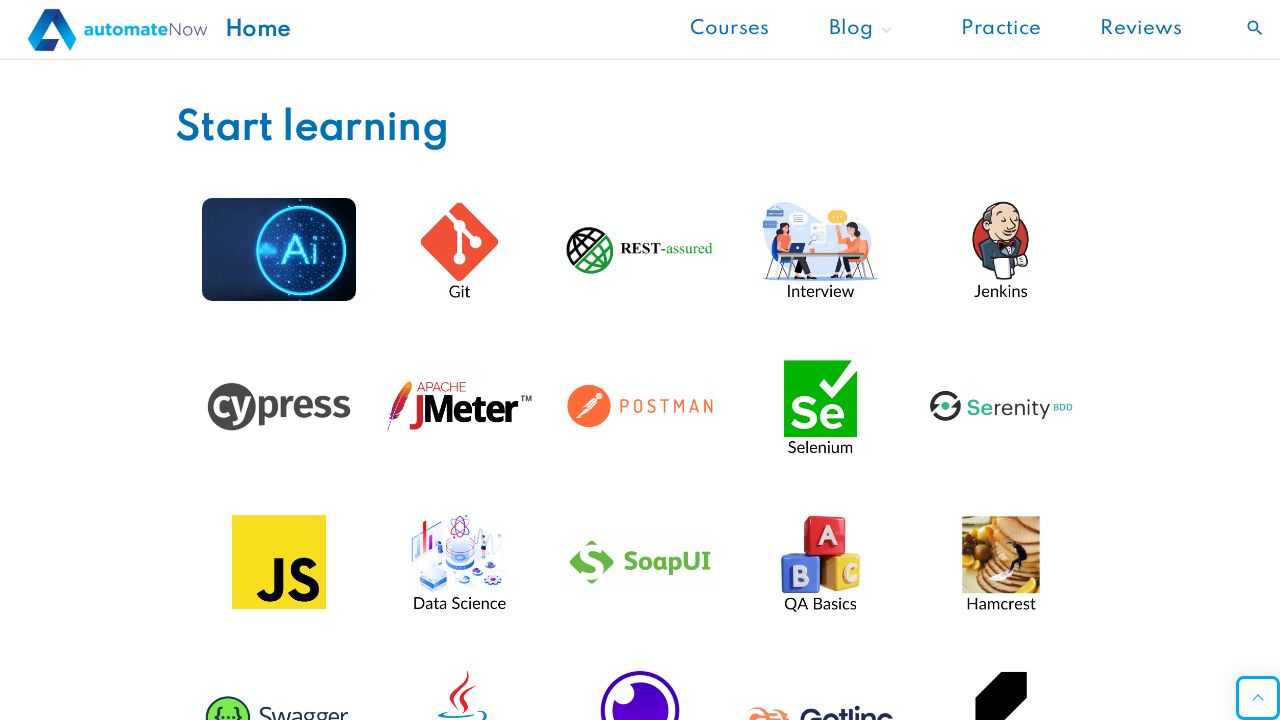

Verified new tab URL is https://automatenow.io/
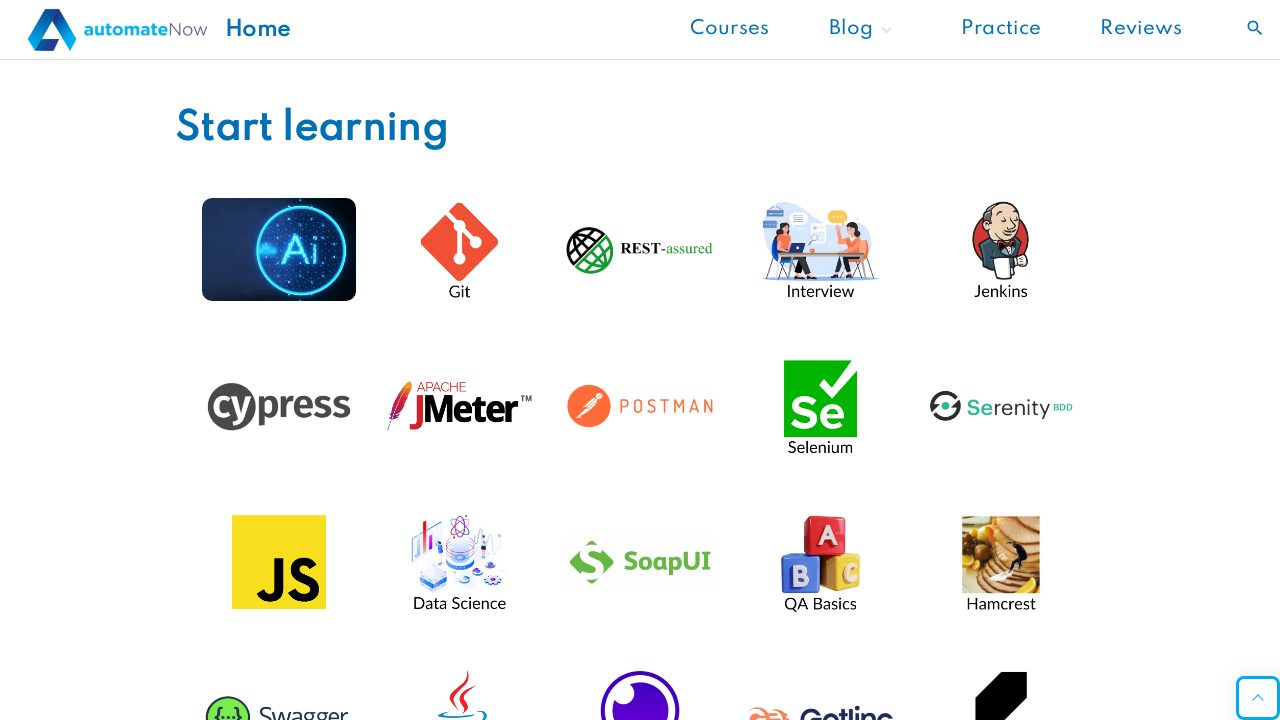

Closed the new tab
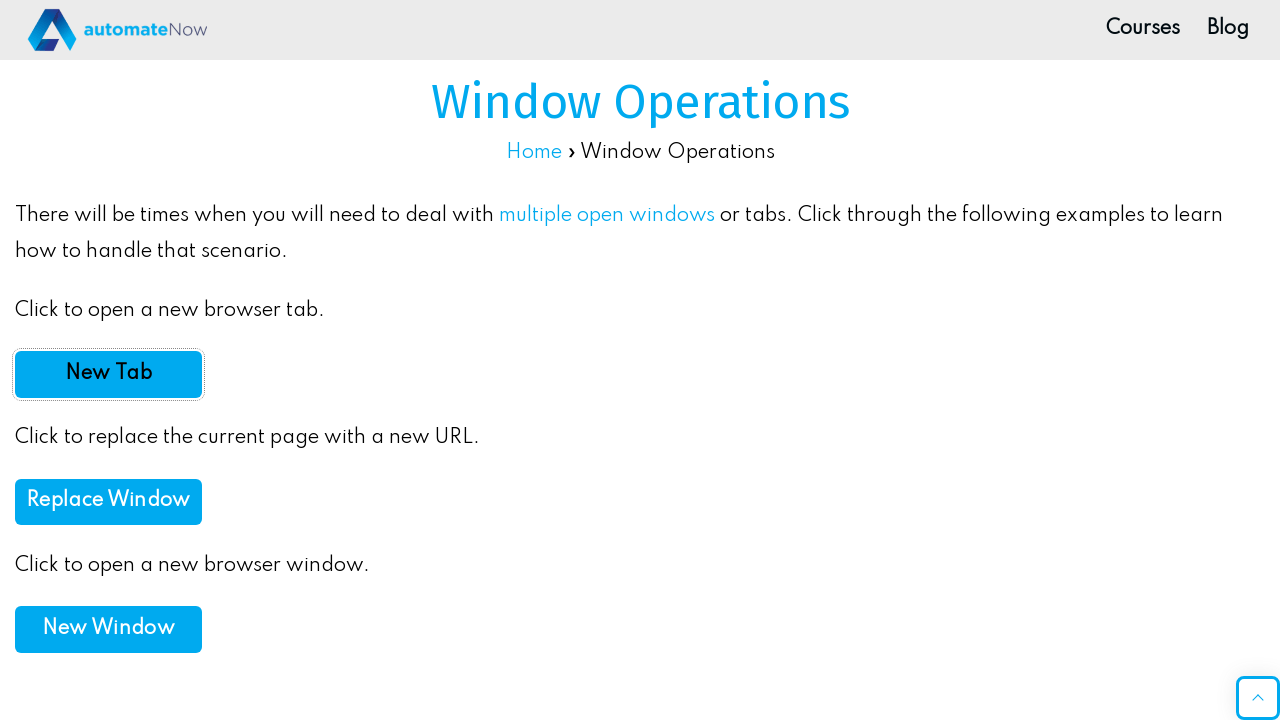

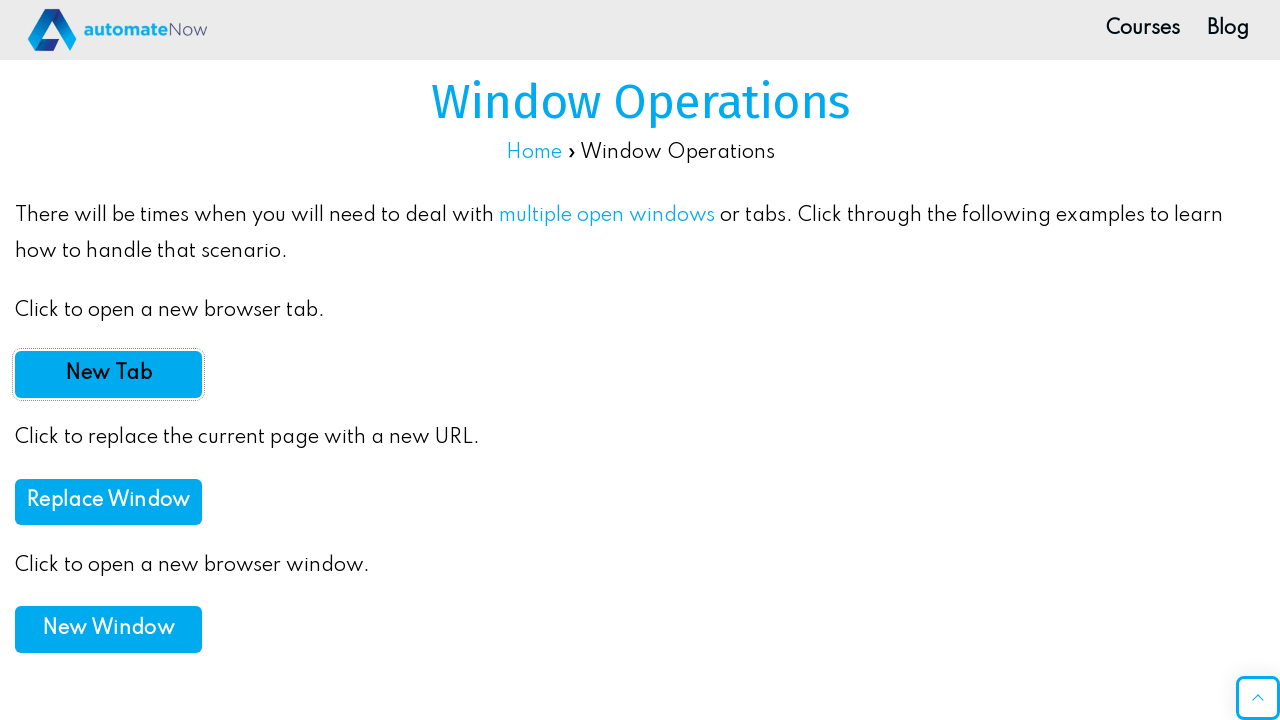